Navigates to a page with iframes, switches to the first iframe, and clicks the play button on an embedded video

Starting URL: https://html.com/tags/iframe/

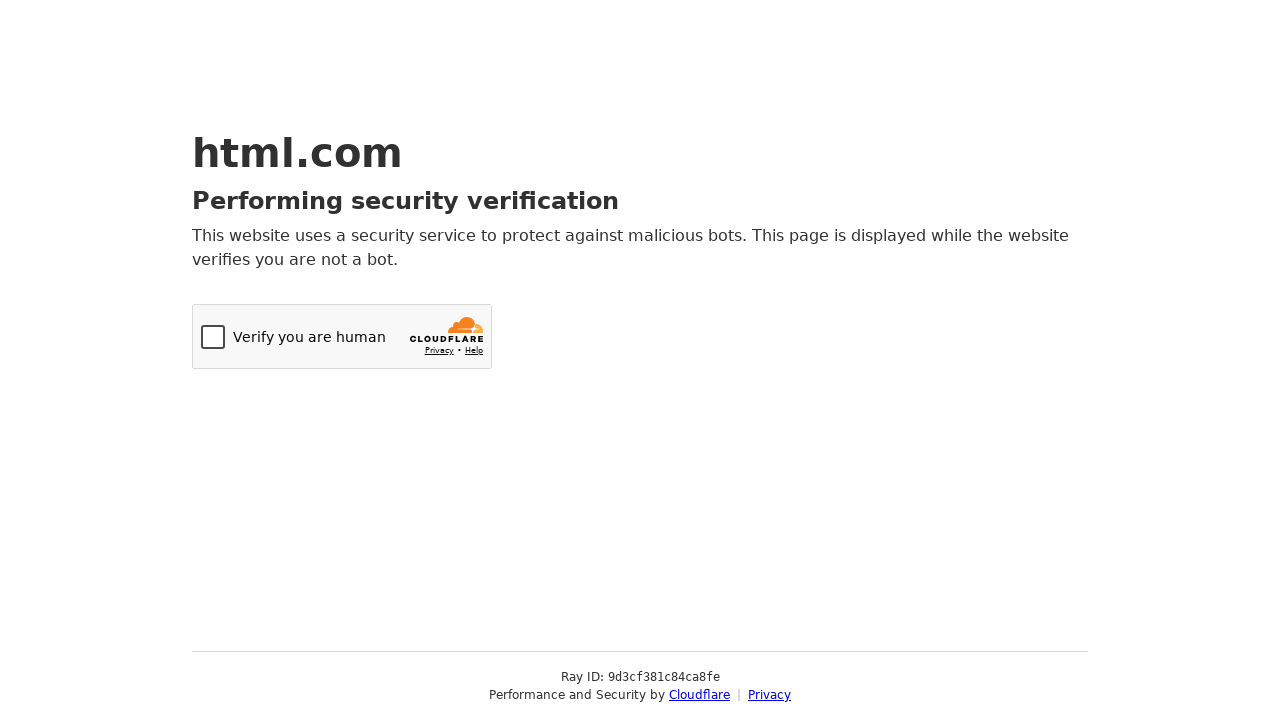

Navigated to iframe examples page
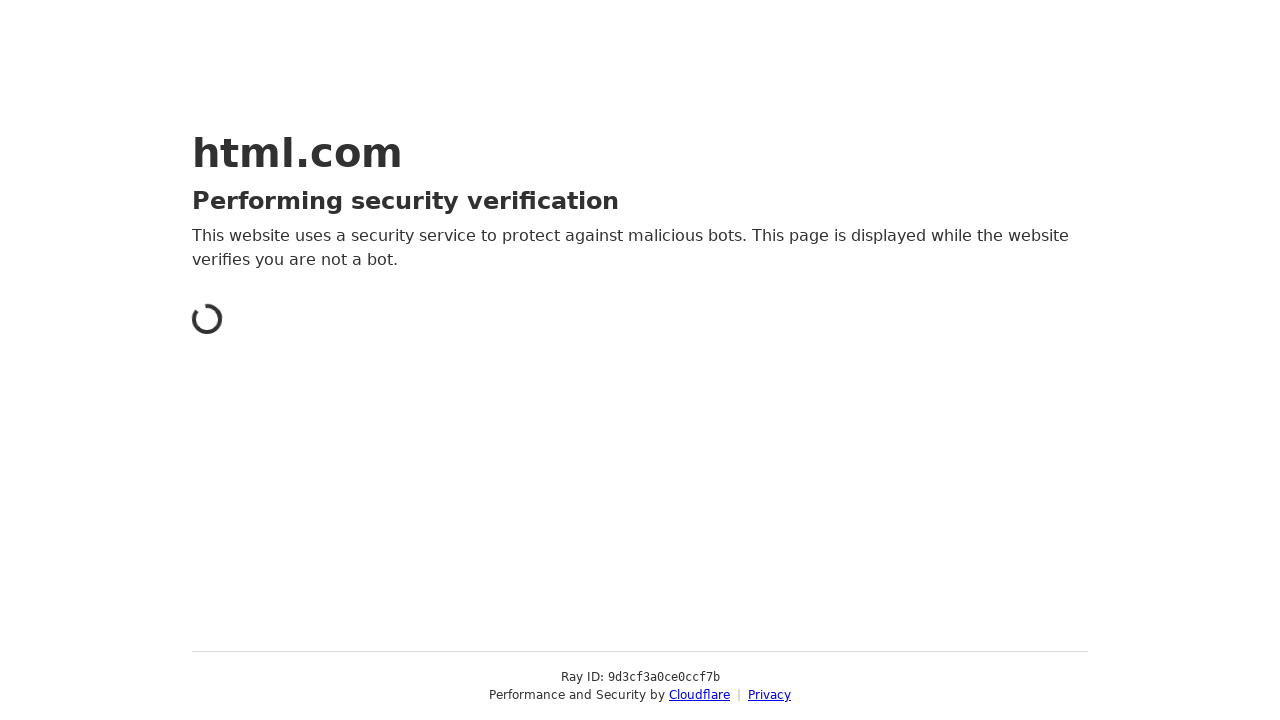

Retrieved all iframe elements from the page
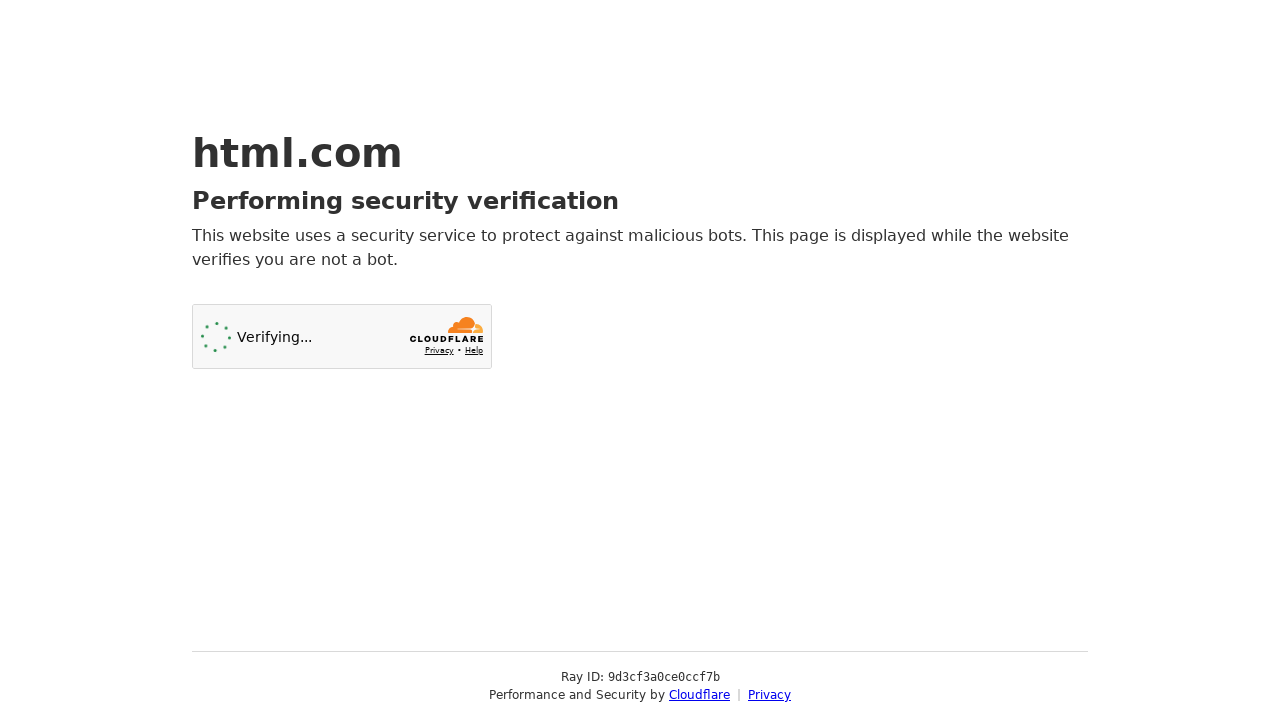

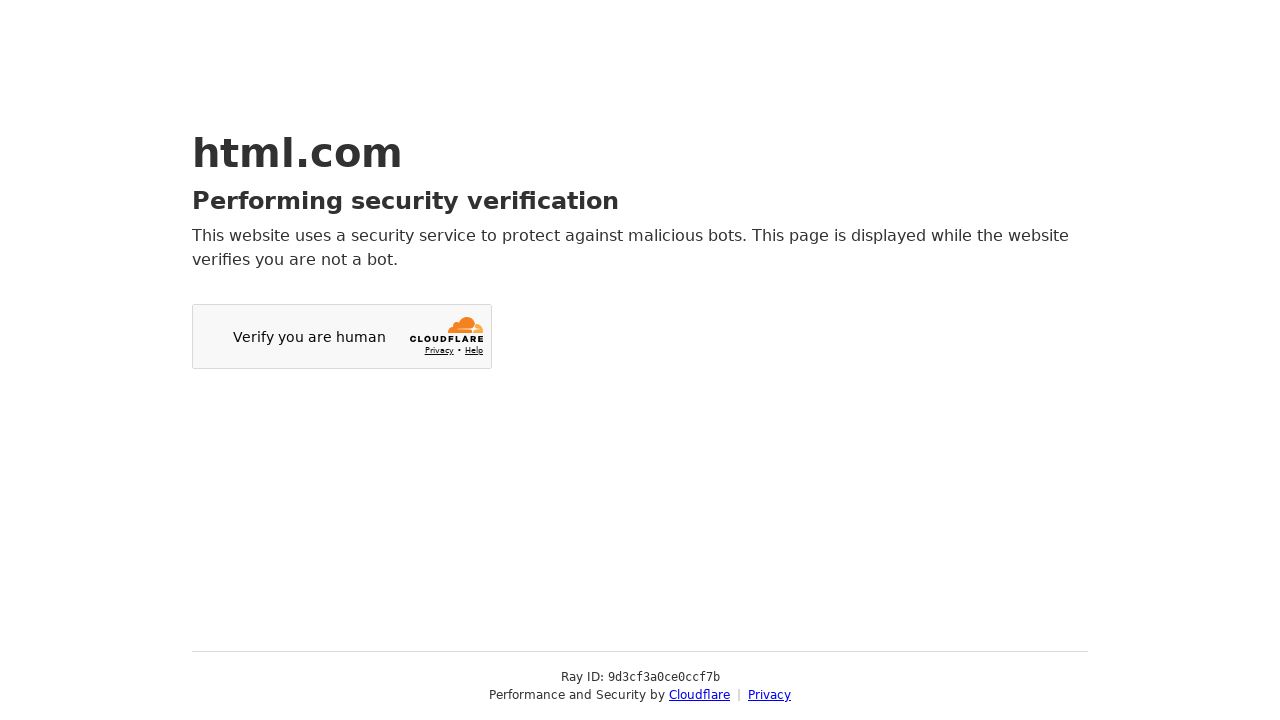